Tests registration form validation with invalid email format by entering malformed email addresses

Starting URL: https://alada.vn/tai-khoan/dang-ky.html

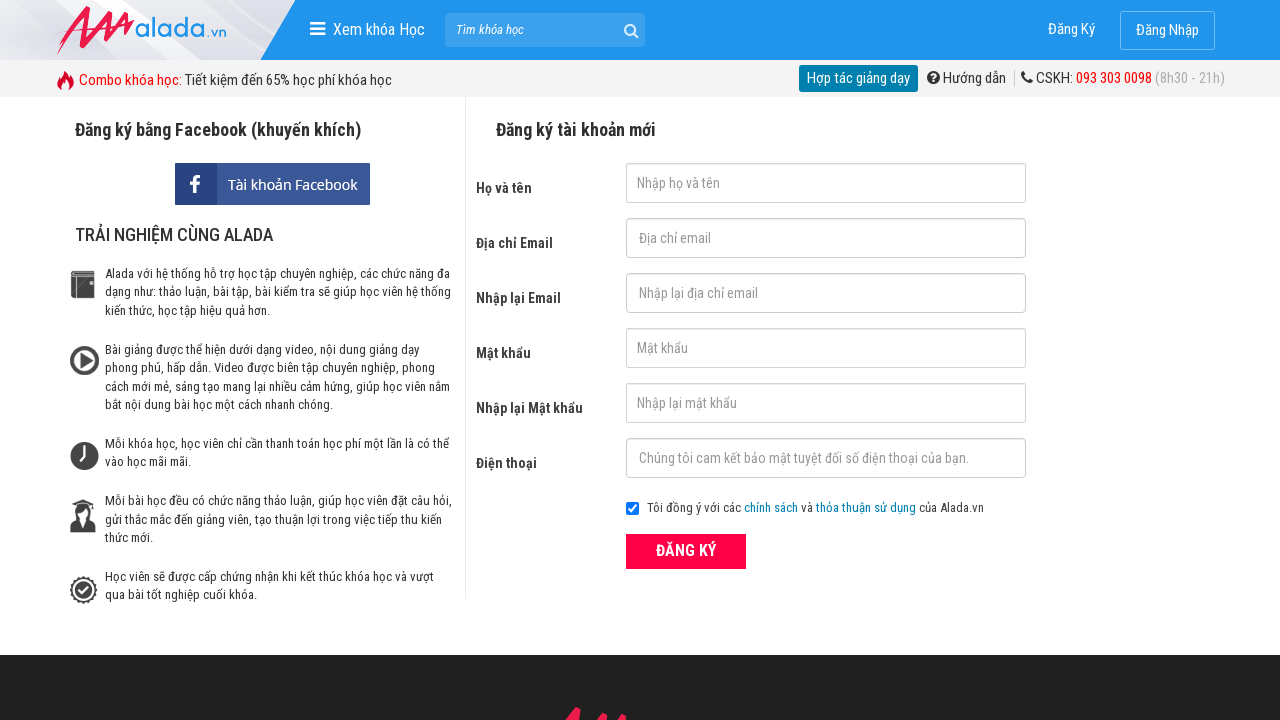

Filled first name field with 'August Cao' on #txtFirstname
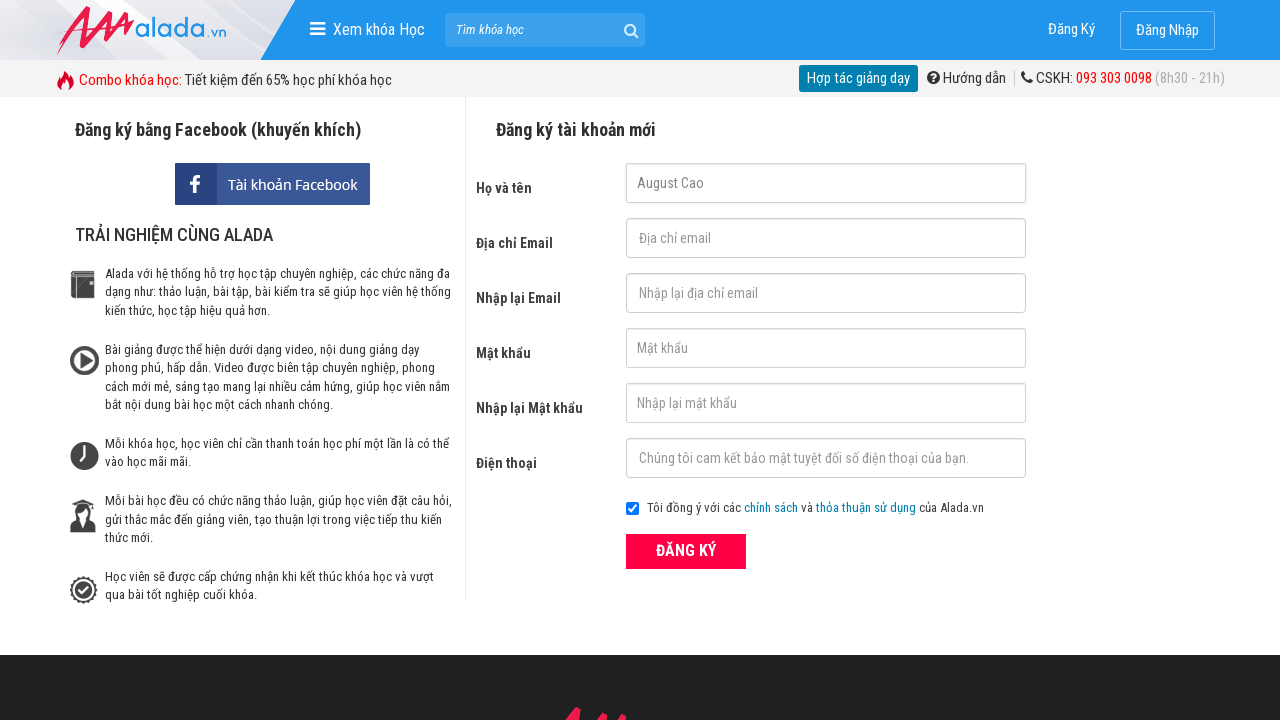

Filled email field with invalid format 'august@@gmail.com' on #txtEmail
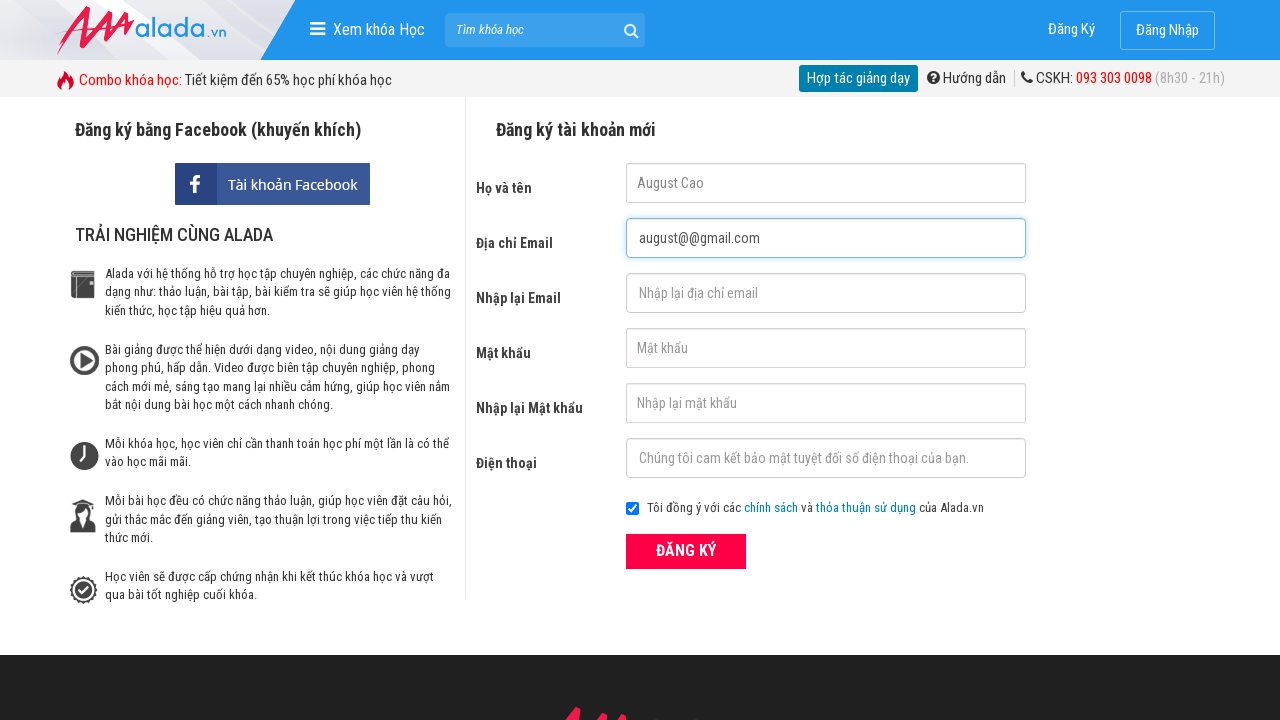

Filled confirm email field with invalid format 'august@@gmail.com' on #txtCEmail
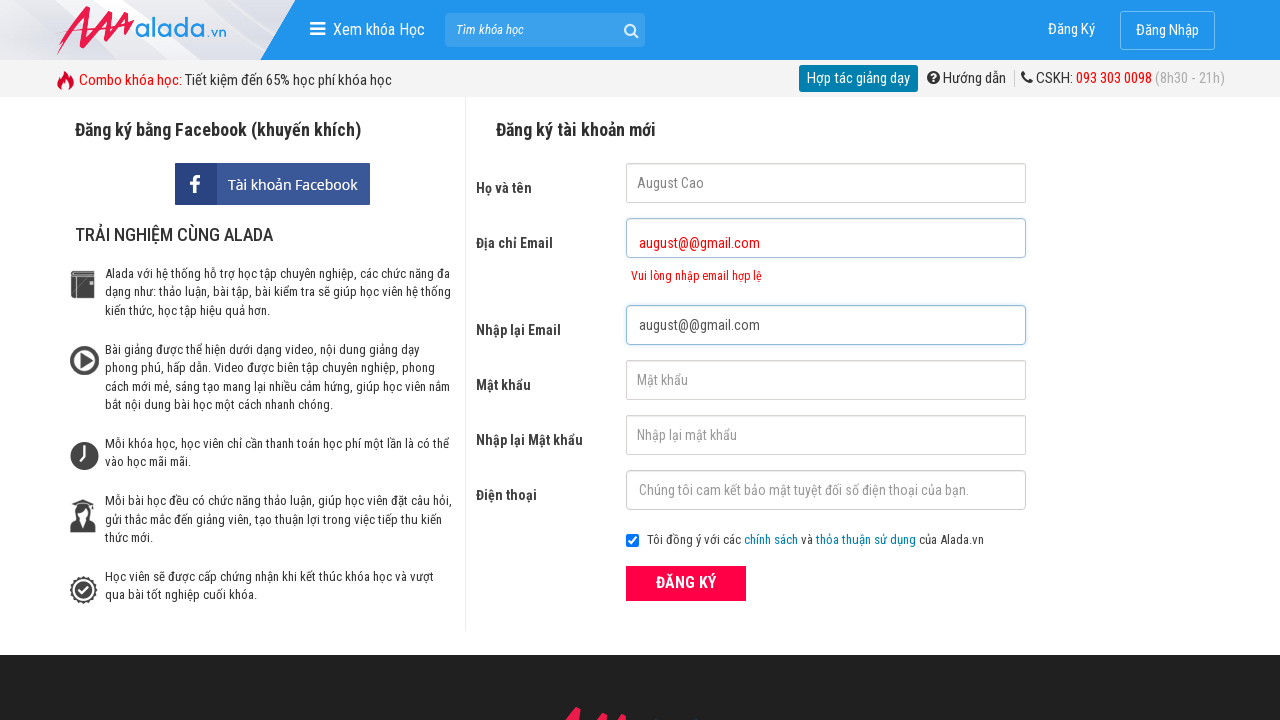

Filled password field with '123456' on #txtPassword
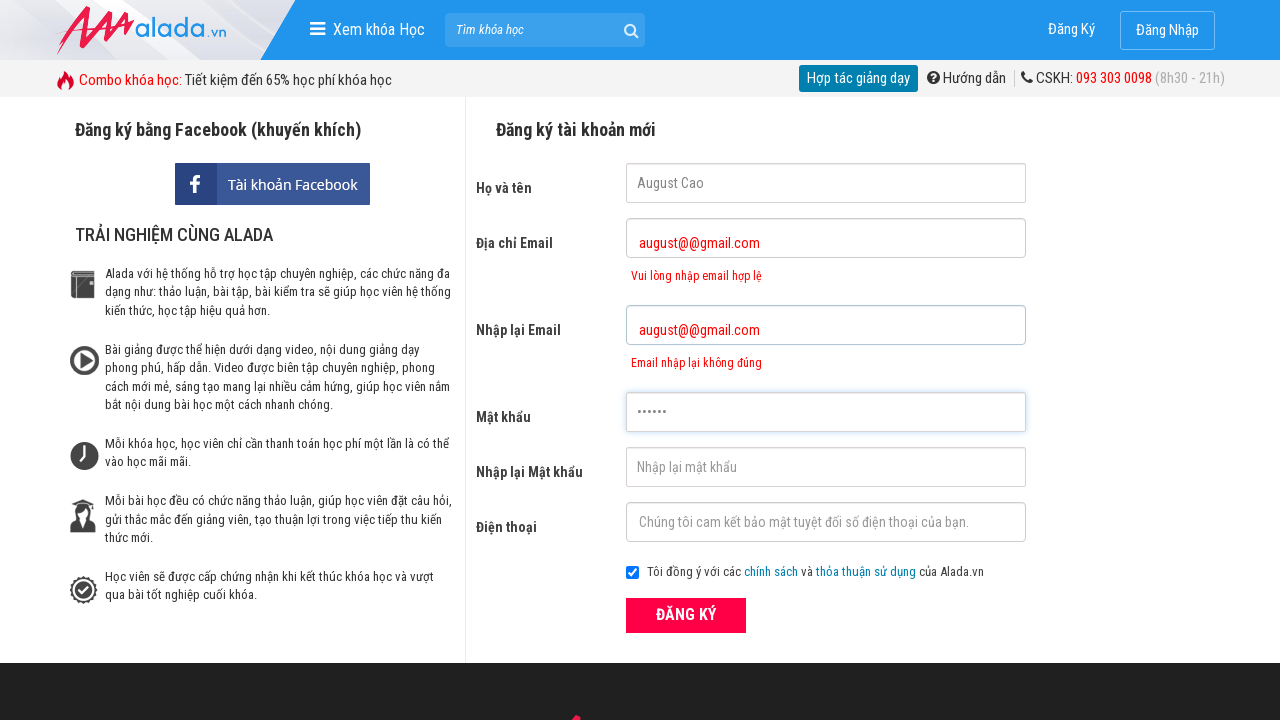

Filled confirm password field with '123456' on #txtCPassword
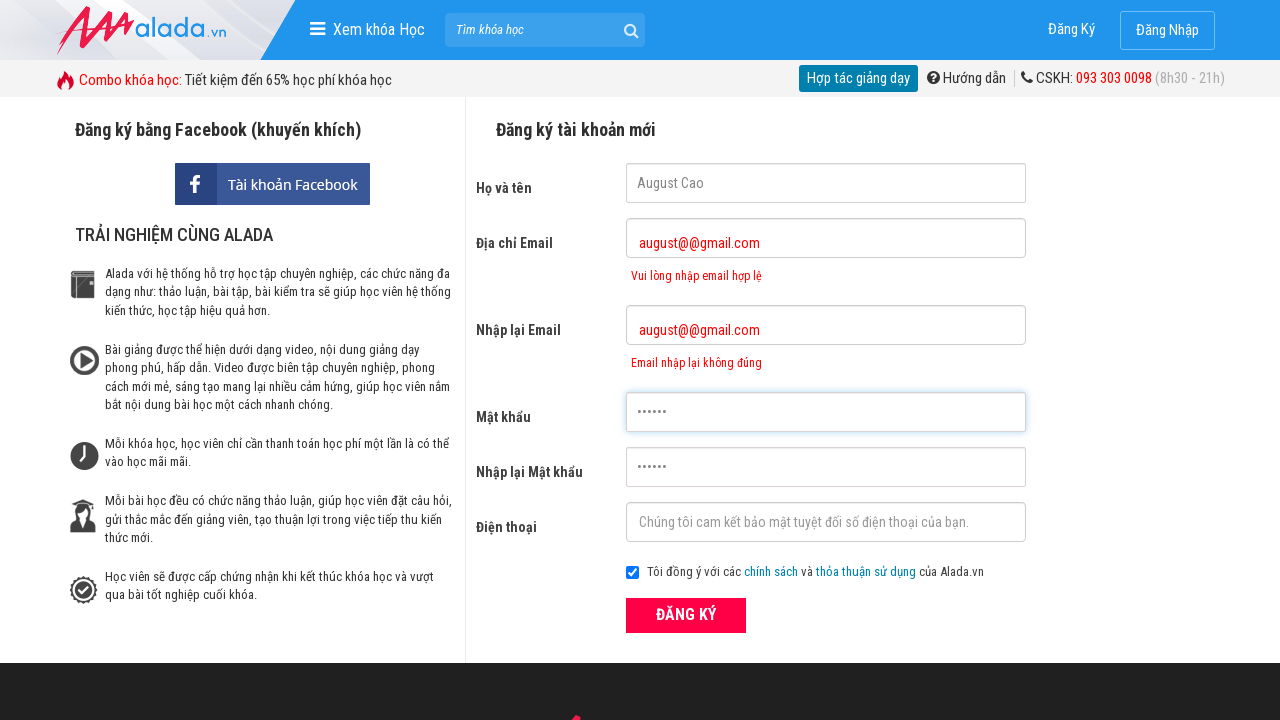

Filled phone field with '0987654321' on #txtPhone
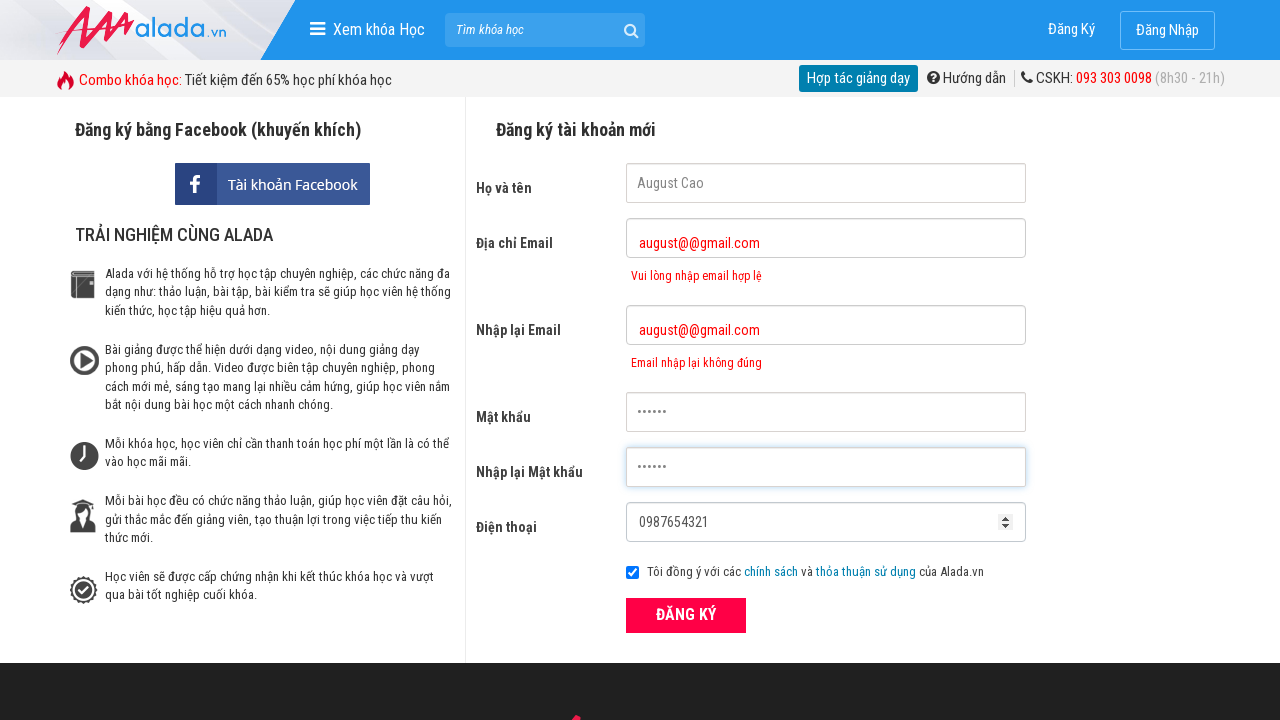

Clicked ĐĂNG KÝ (Register) button at (686, 615) on xpath=//form[@id='frmLogin']//button[text()='ĐĂNG KÝ']
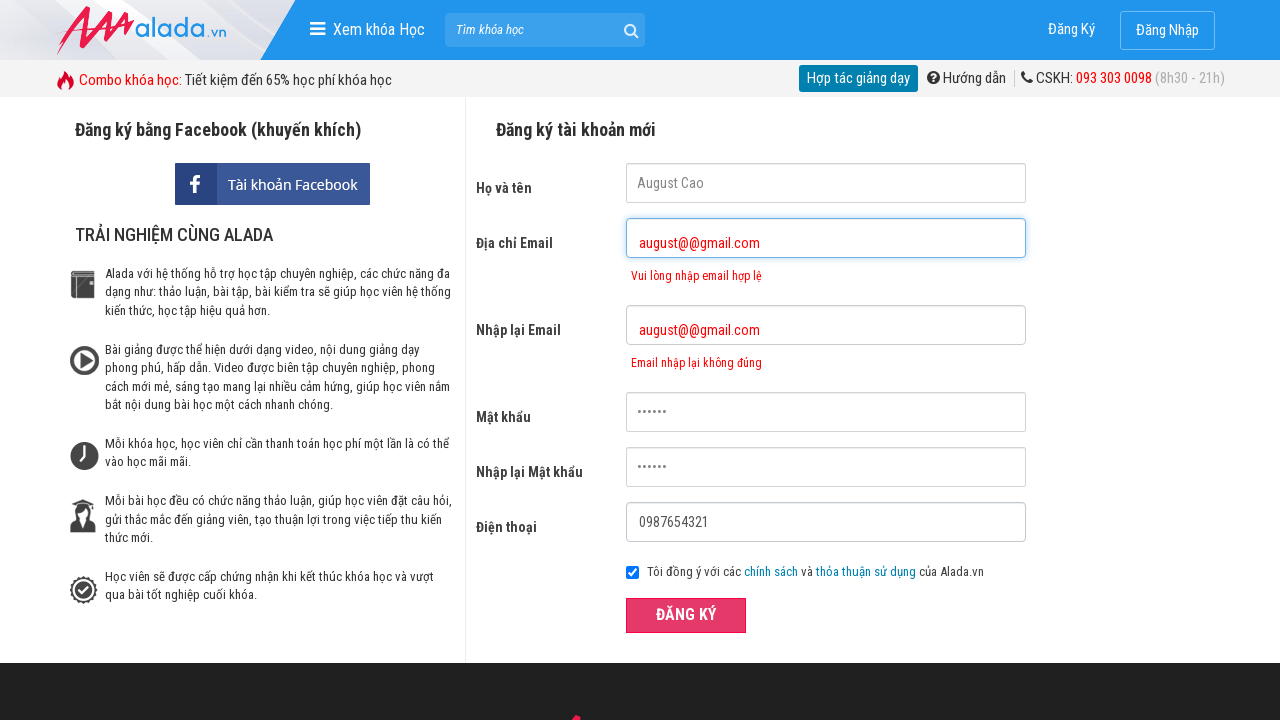

Email validation error message appeared
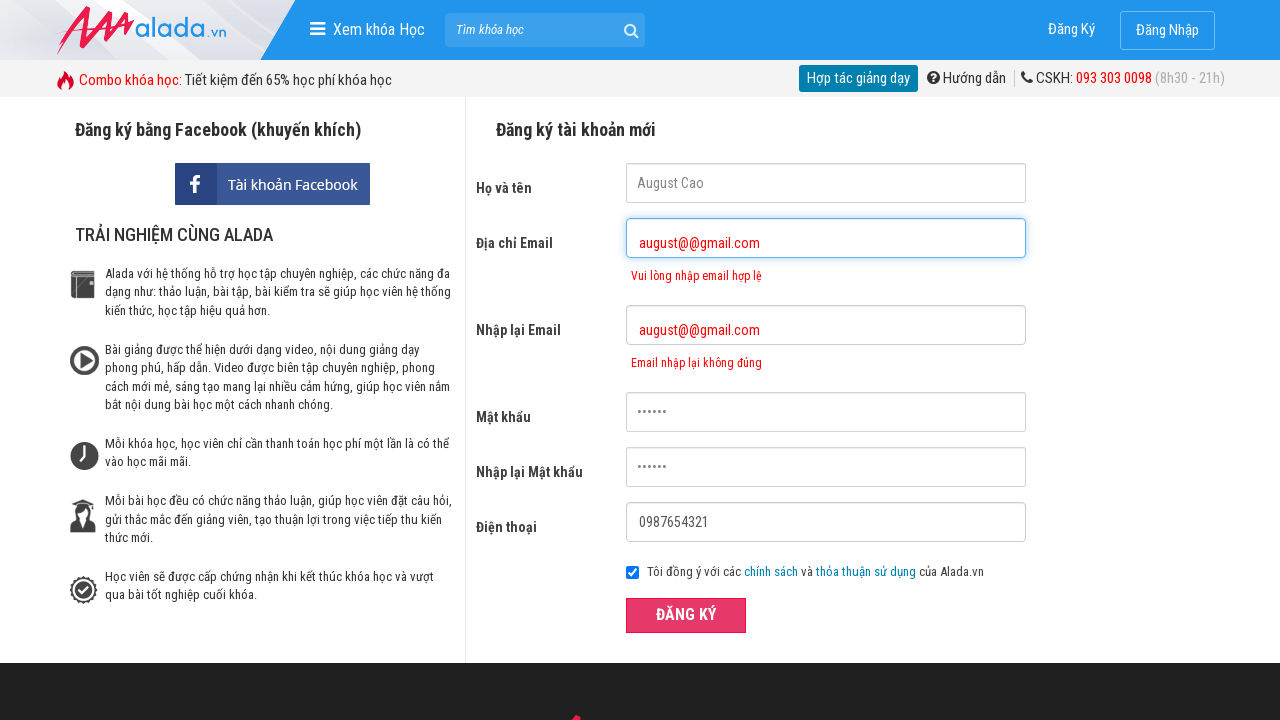

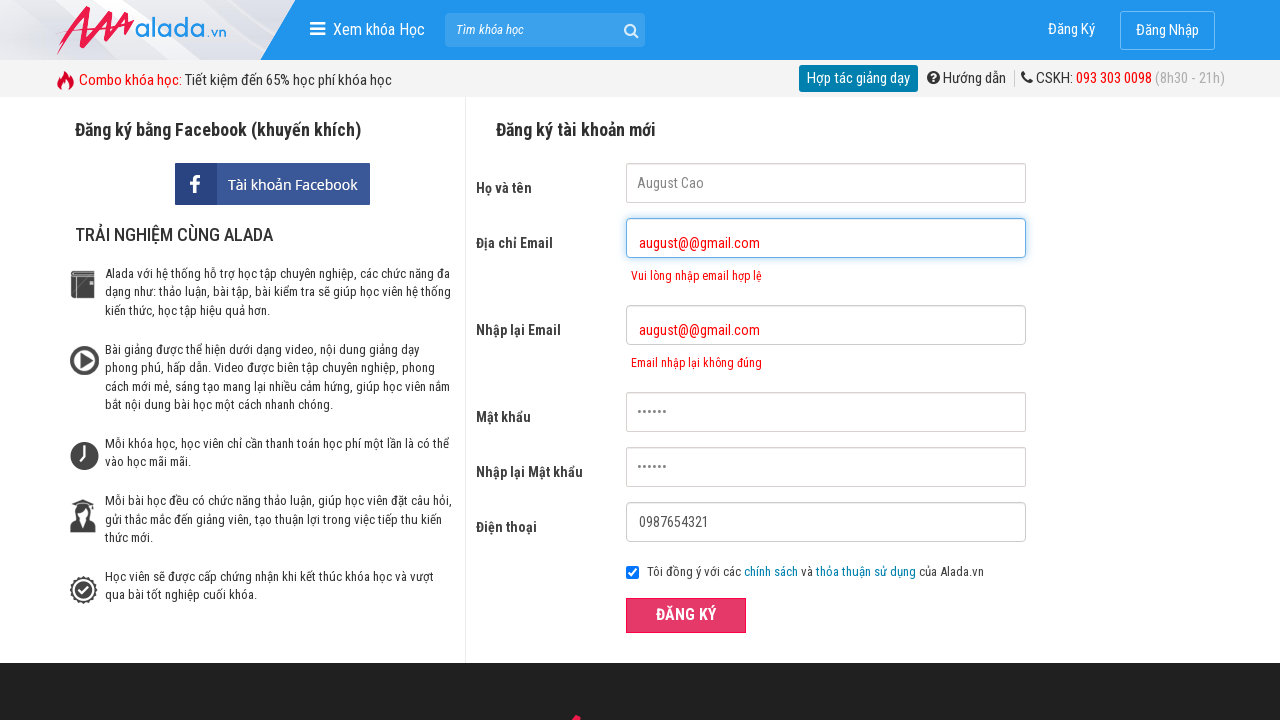